Navigates to the Walla news website and verifies the page loads by checking the title is present

Starting URL: https://www.walla.co.il

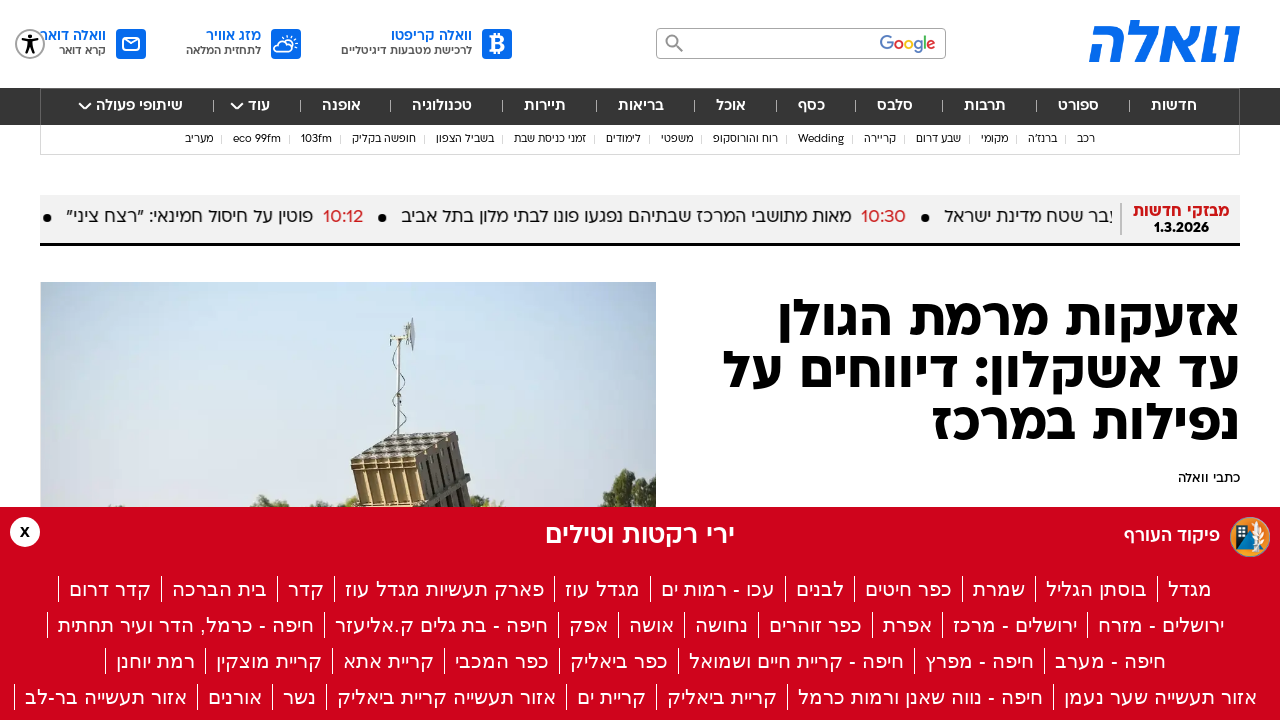

Navigated to Walla news website
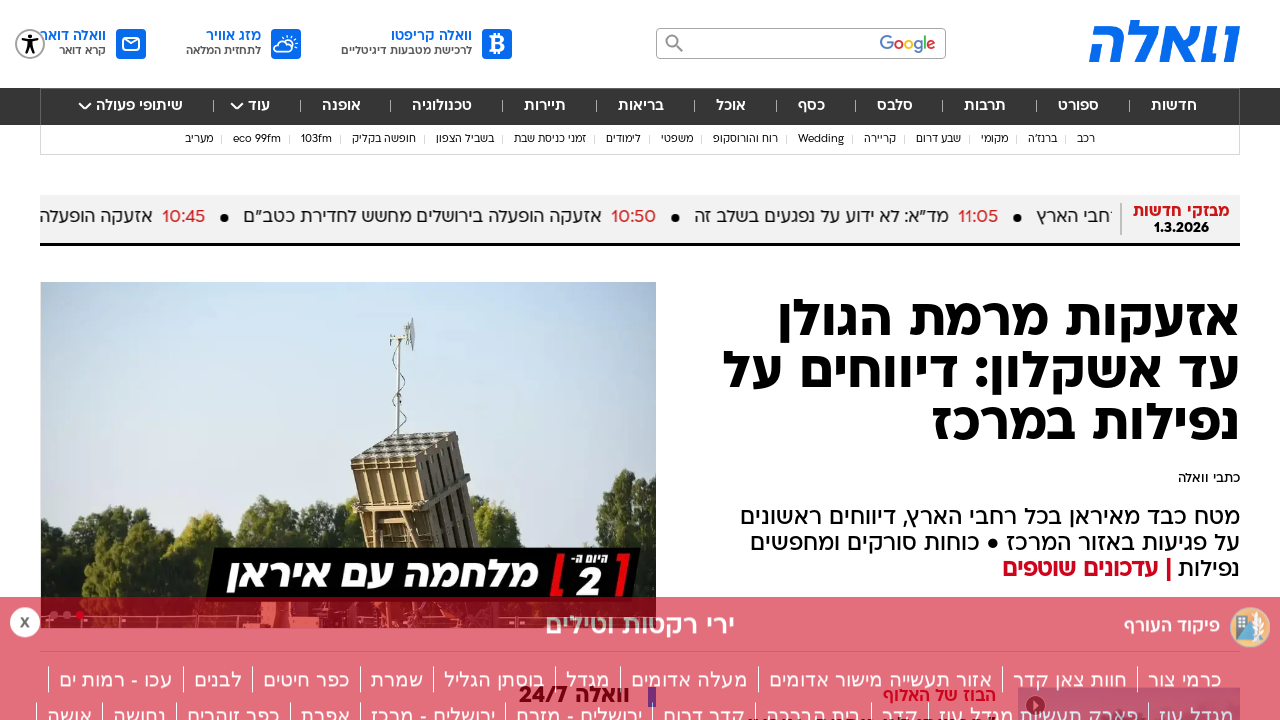

Page DOM content has loaded
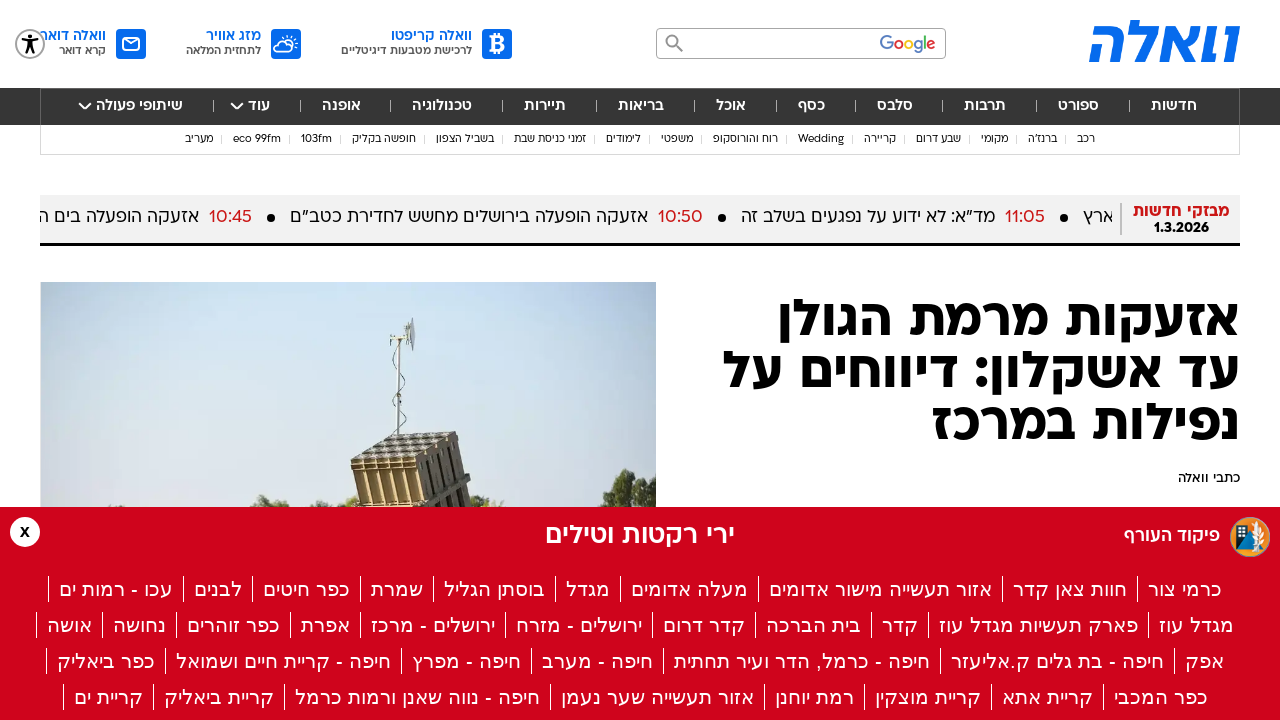

Verified page title is present
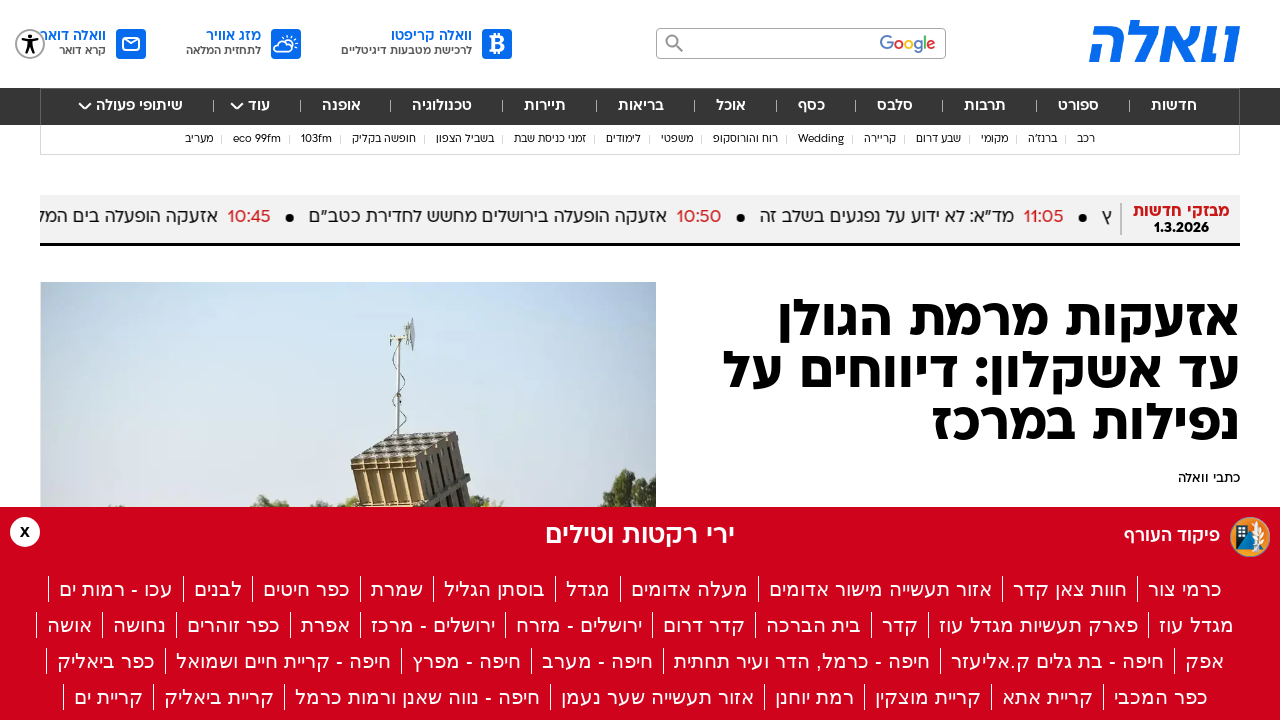

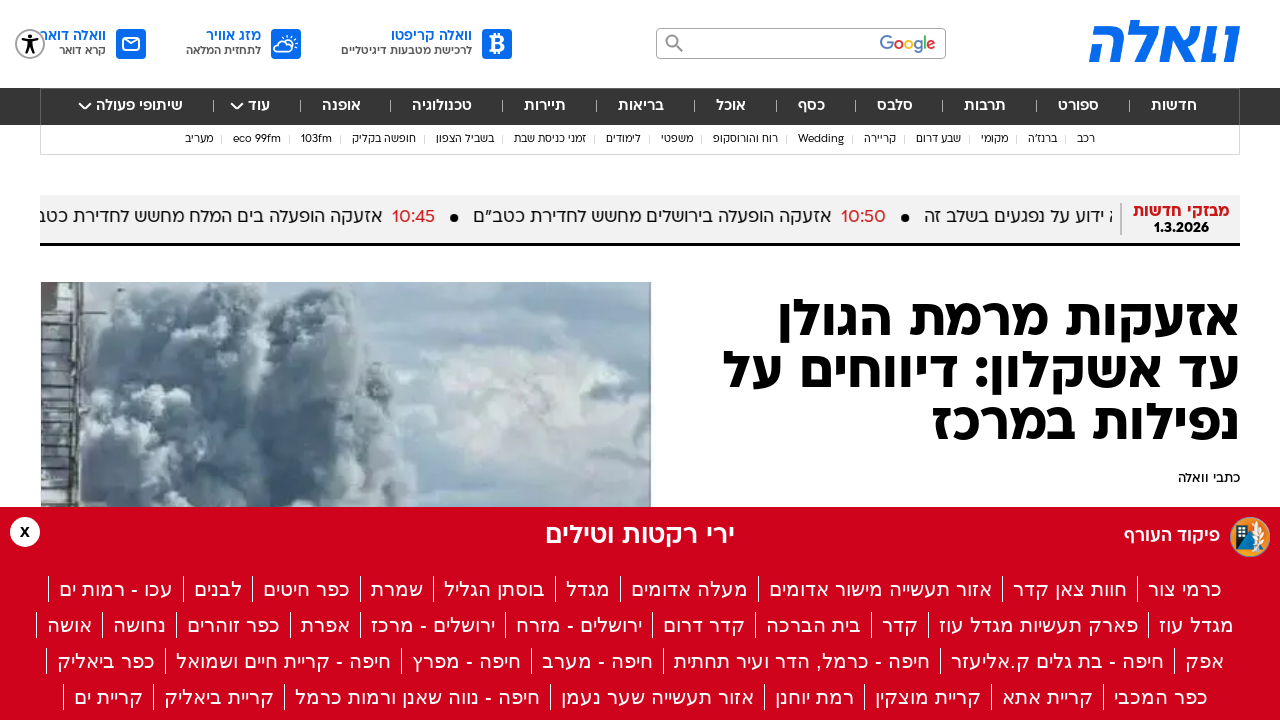